Tests a registration form by filling out personal information fields including name, email, phone, gender selection, checkboxes for hobbies, skills dropdown, date of birth, and password fields

Starting URL: http://demo.automationtesting.in/Index.html

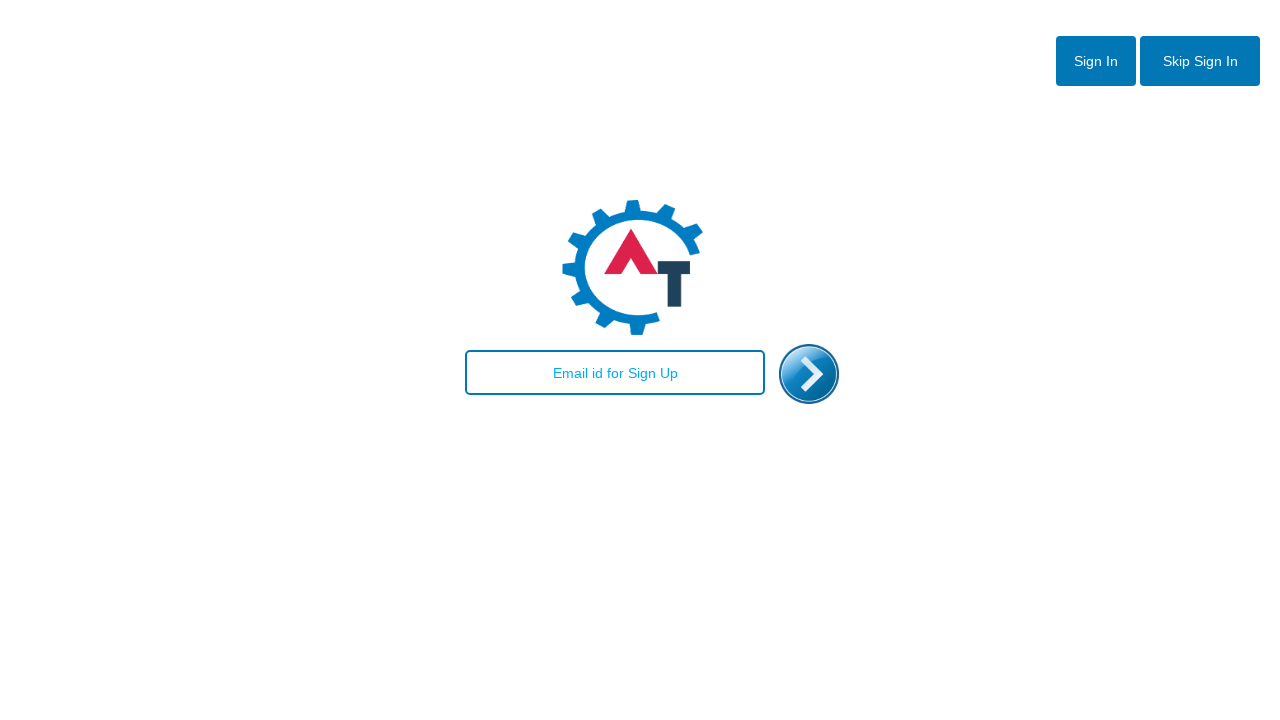

Clicked enter button to access registration form at (809, 374) on #enterimg
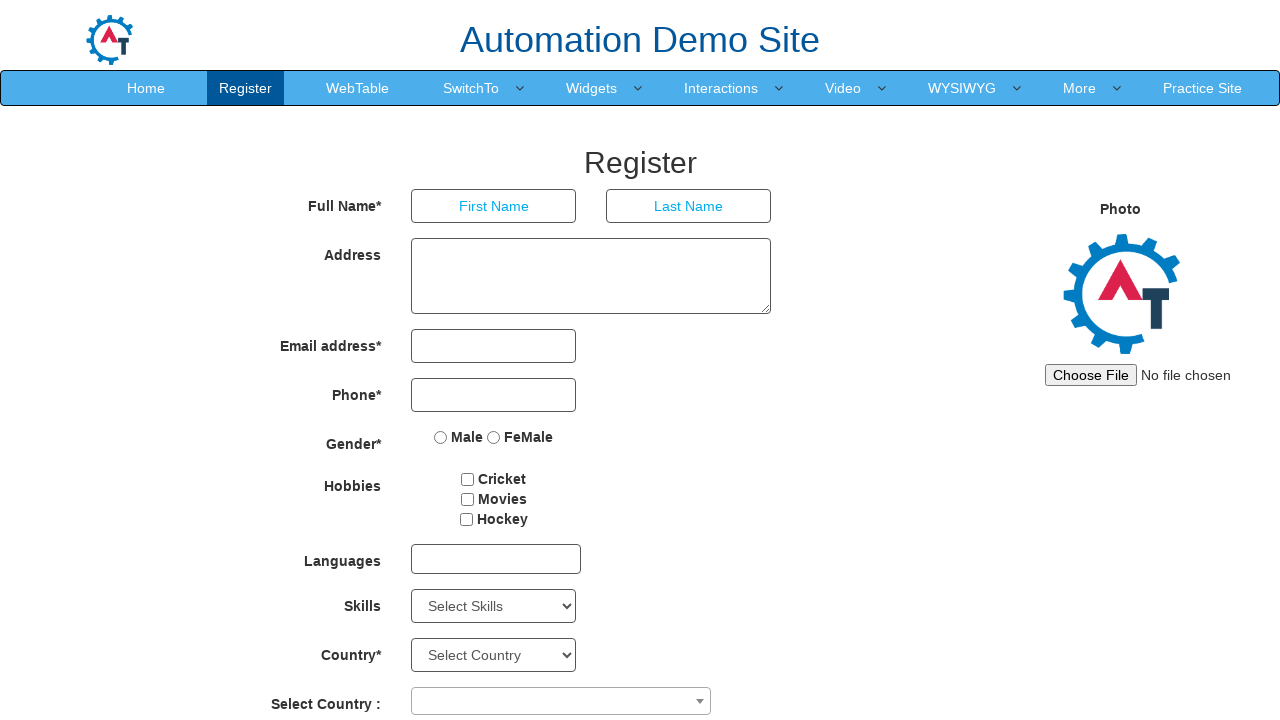

Filled first name field with 'Michael' on input[placeholder='First Name']
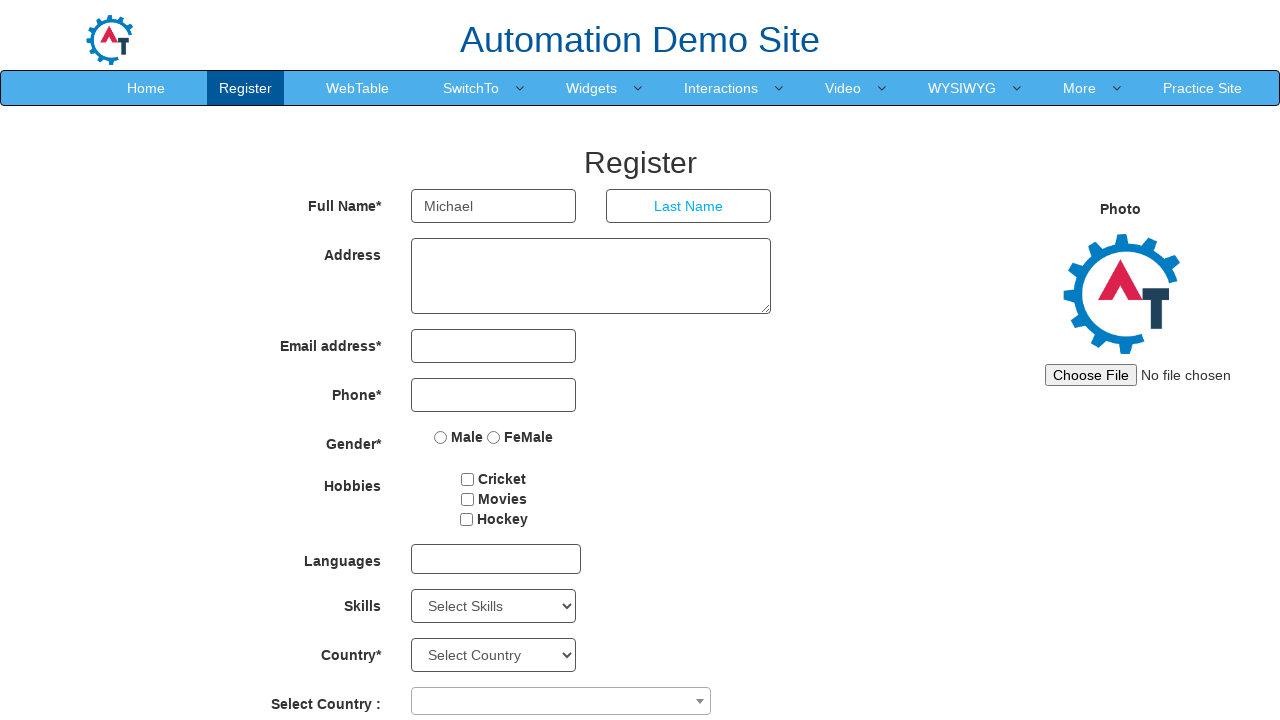

Filled last name field with 'Johnson' on input[placeholder='Last Name']
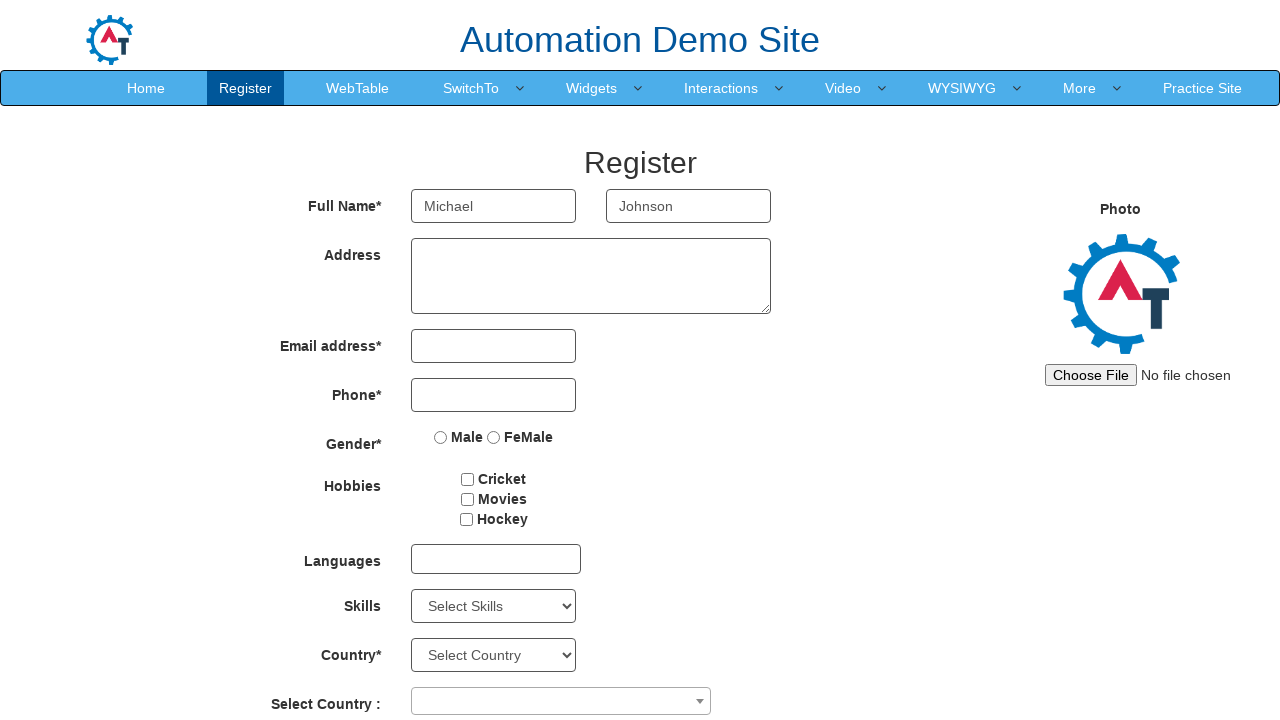

Filled email address field with 'mjohnson@example.com' on input[ng-model='EmailAdress']
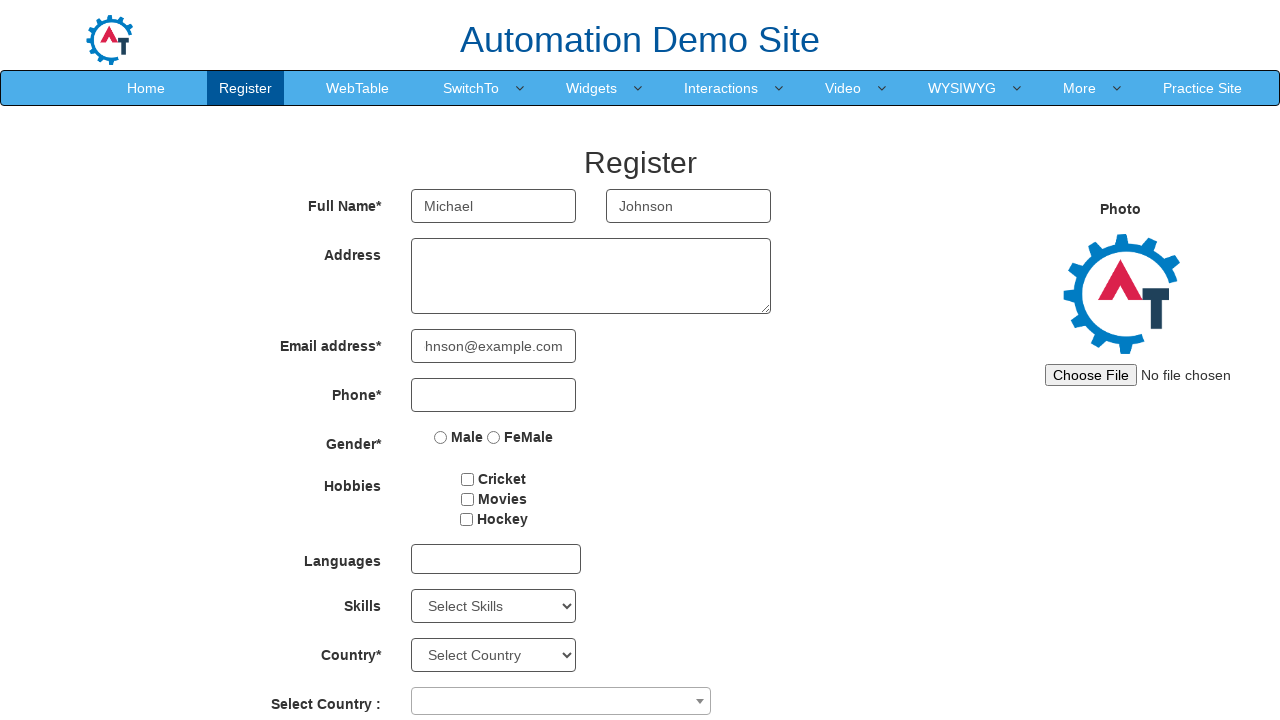

Filled phone number field with '9876543210' on input[ng-model='Phone']
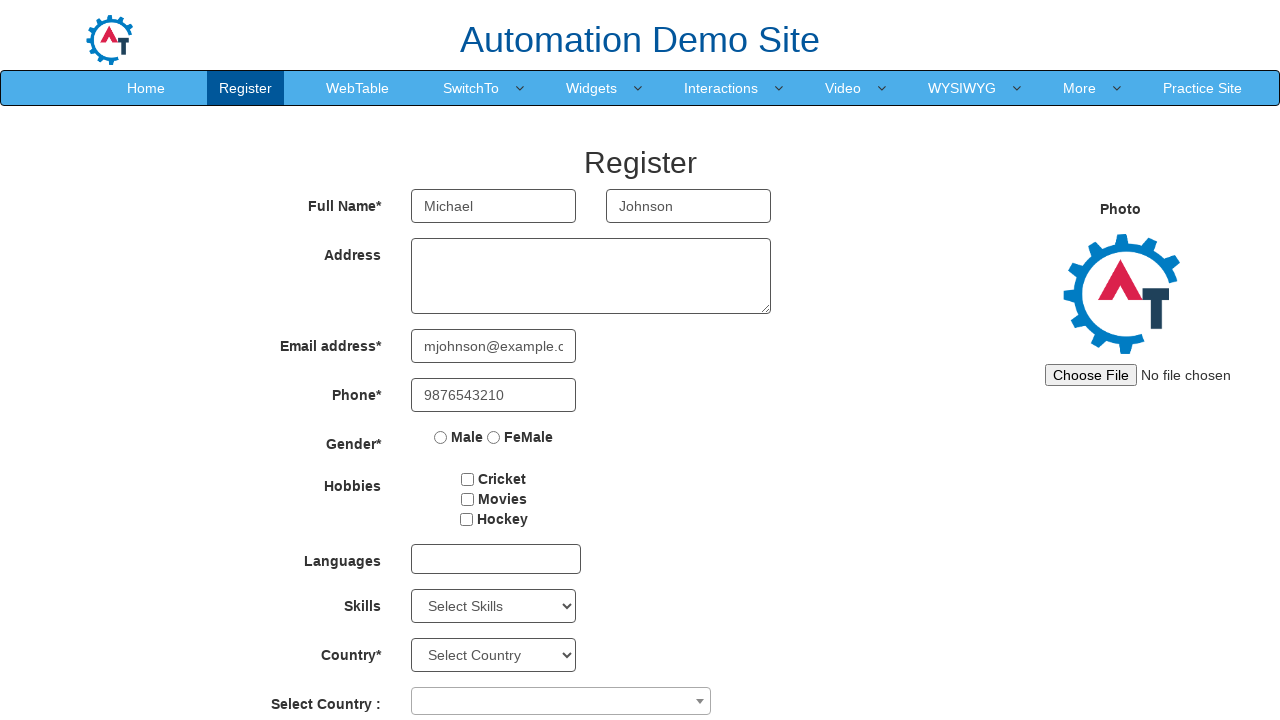

Selected gender radio button at (441, 437) on input[name='radiooptions']
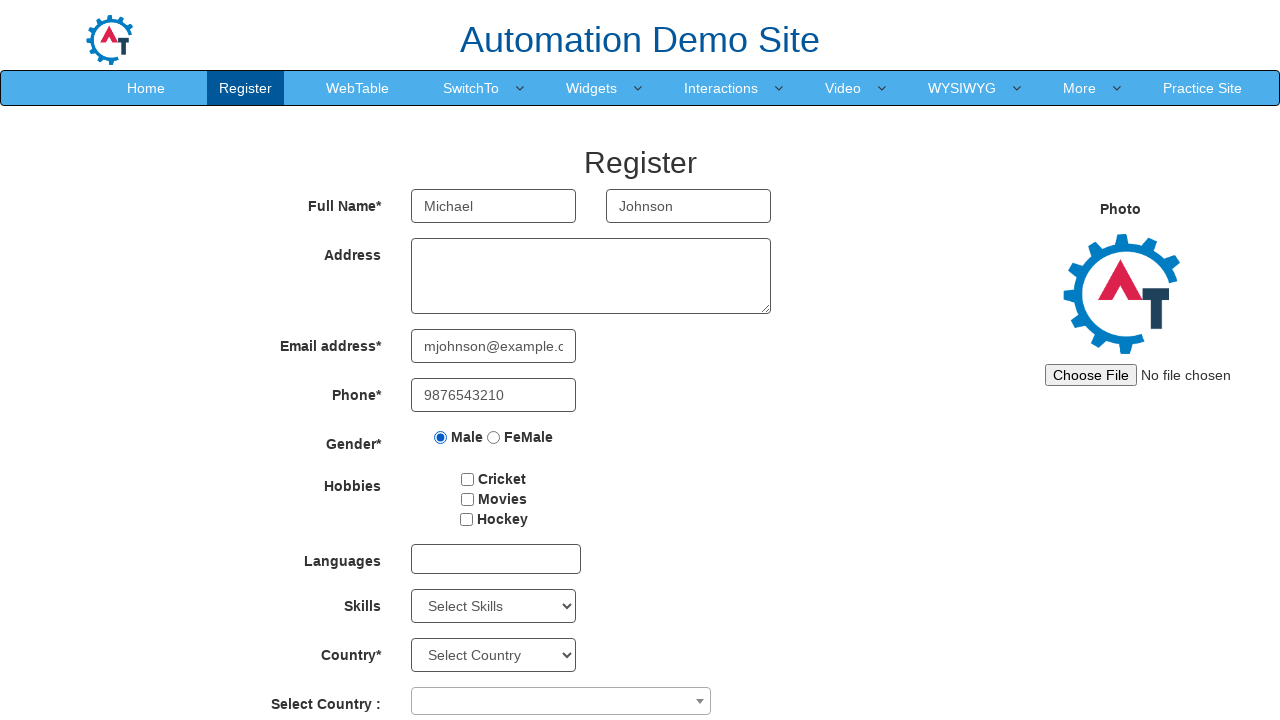

Selected first hobby checkbox at (468, 479) on #checkbox1
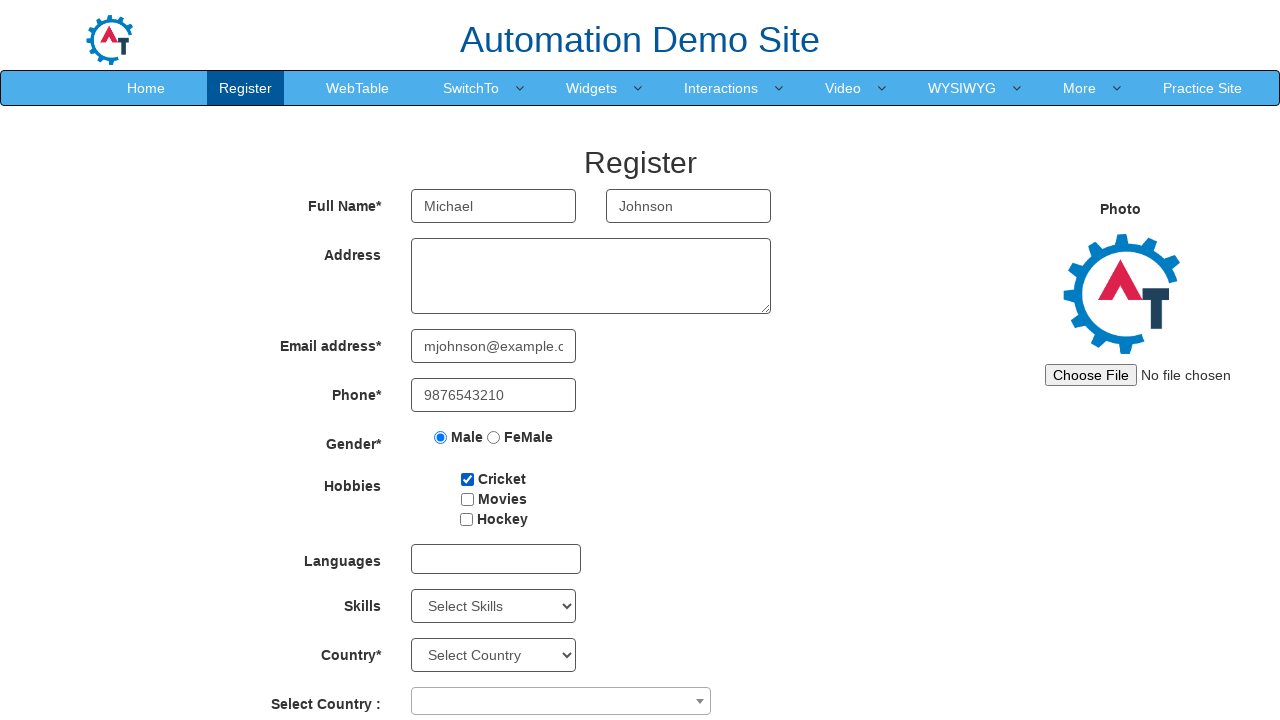

Selected second hobby checkbox at (467, 499) on #checkbox2
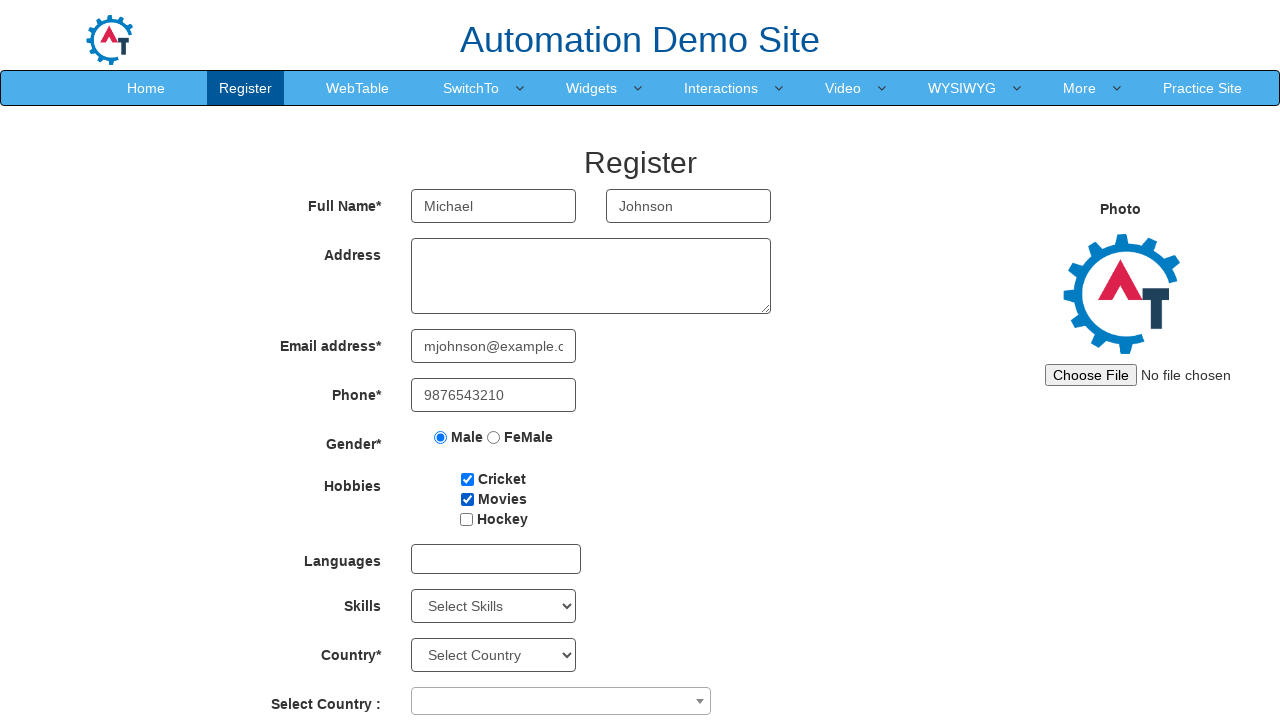

Selected third hobby checkbox at (466, 519) on #checkbox3
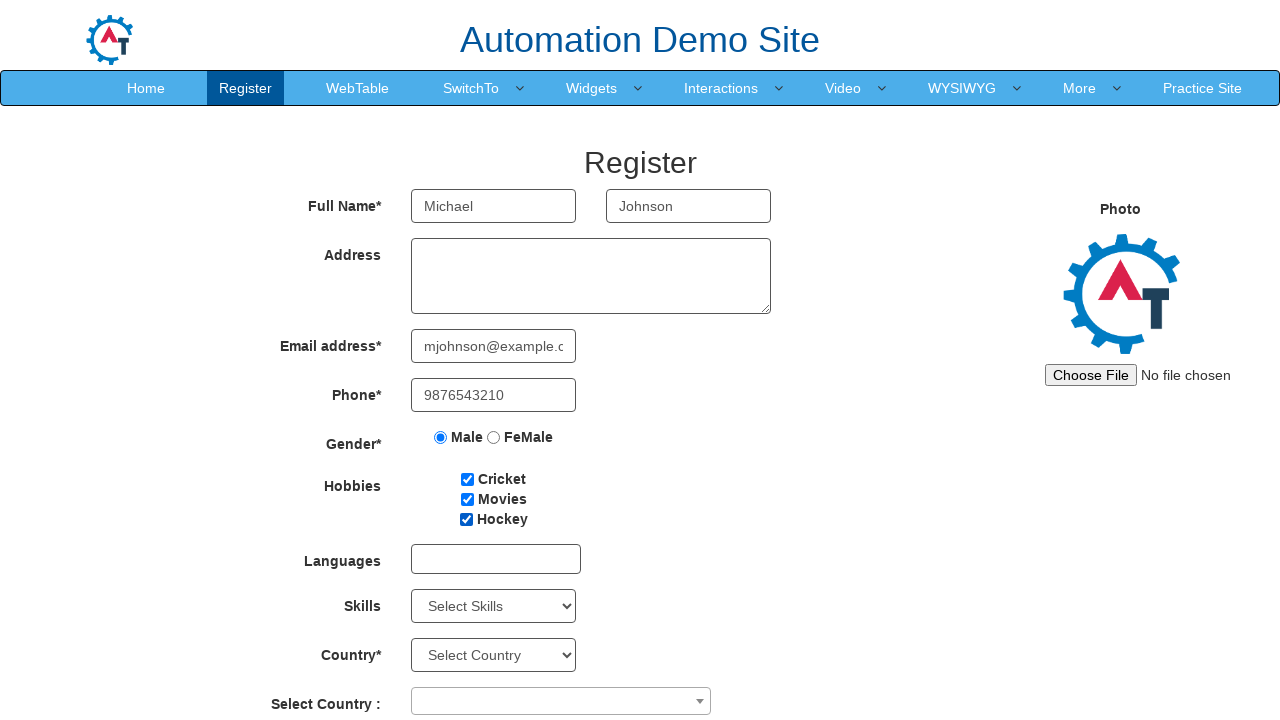

Selected 'AutoCAD' from skills dropdown on #Skills
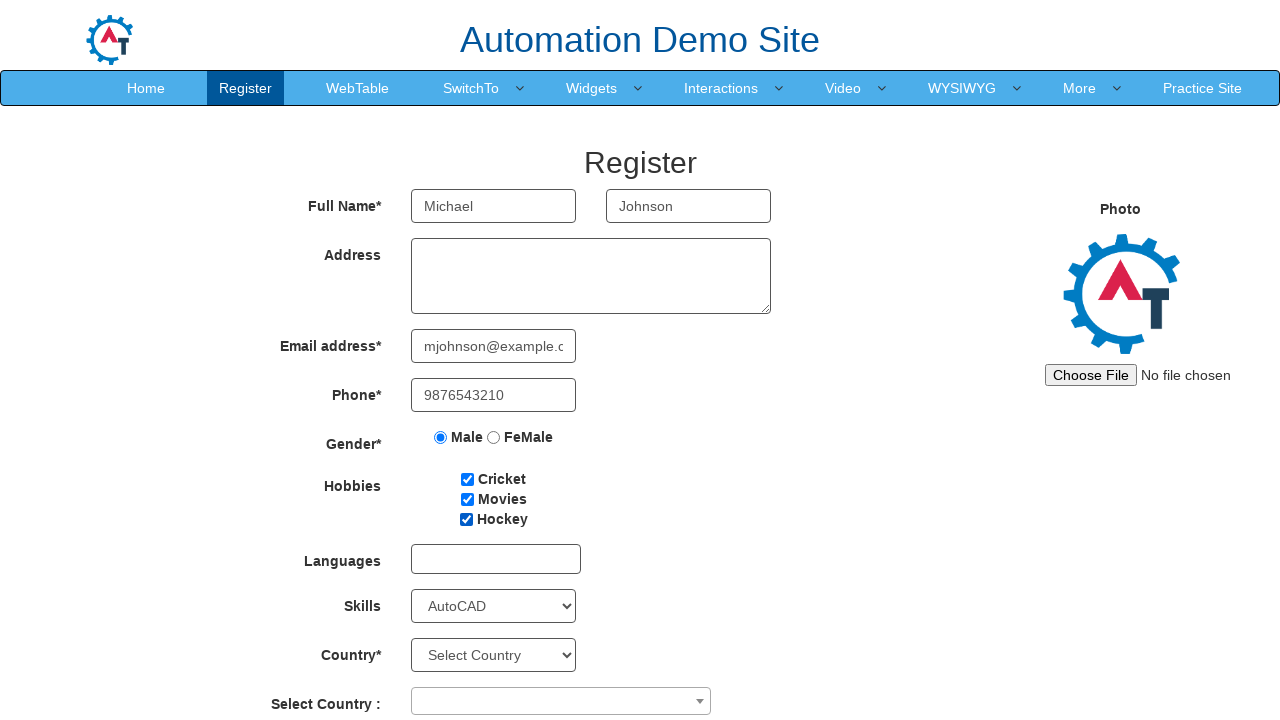

Selected year '1995' from date of birth dropdown on #yearbox
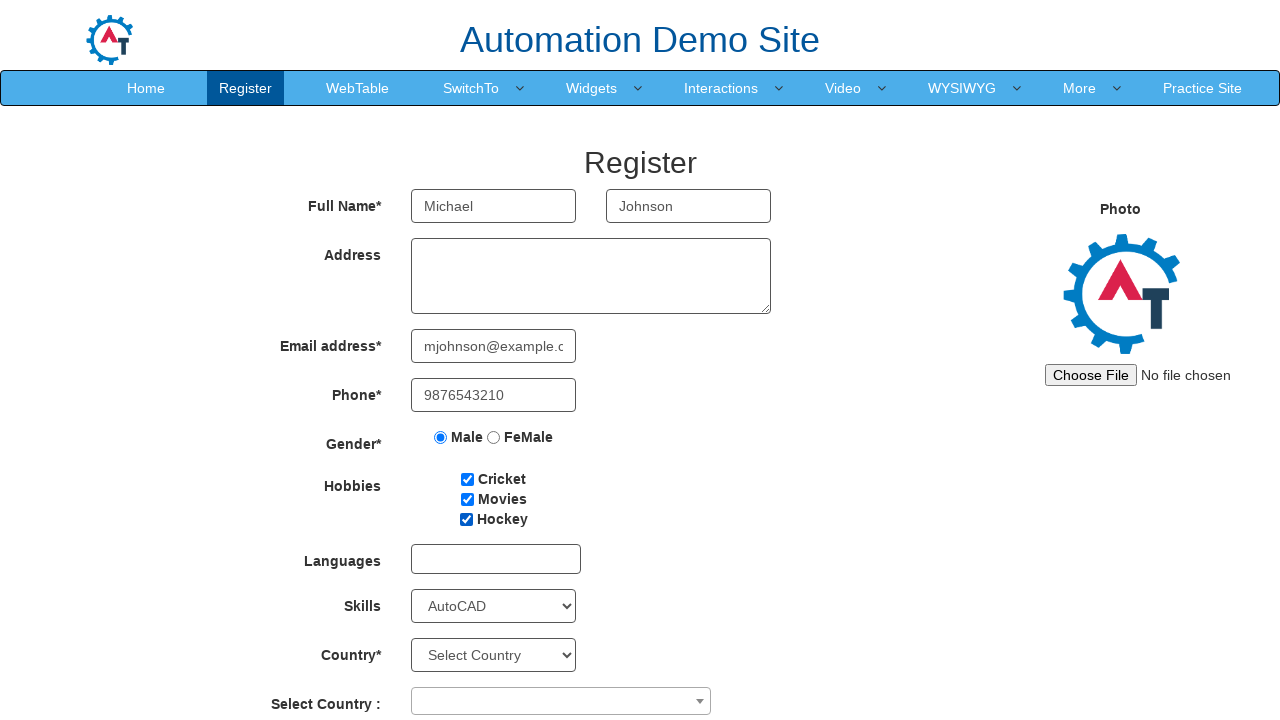

Selected month 'November' from date of birth dropdown on select[placeholder='Month']
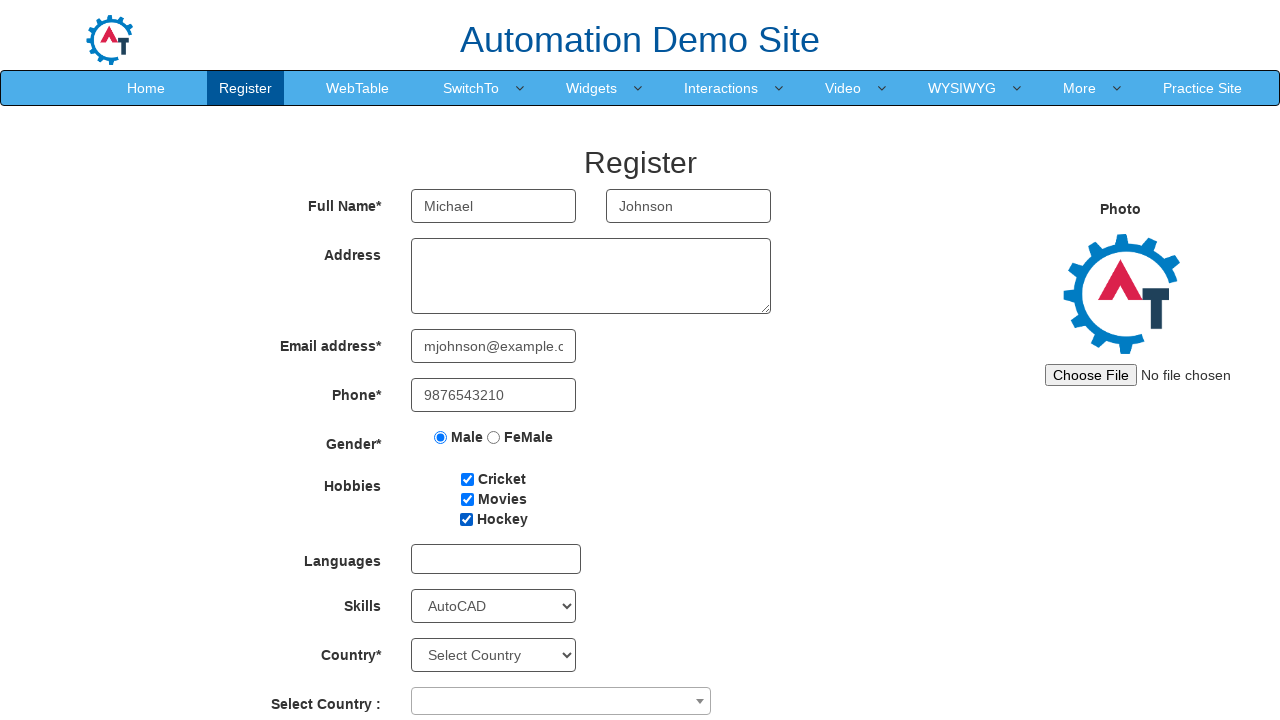

Selected day '16' from date of birth dropdown on #daybox
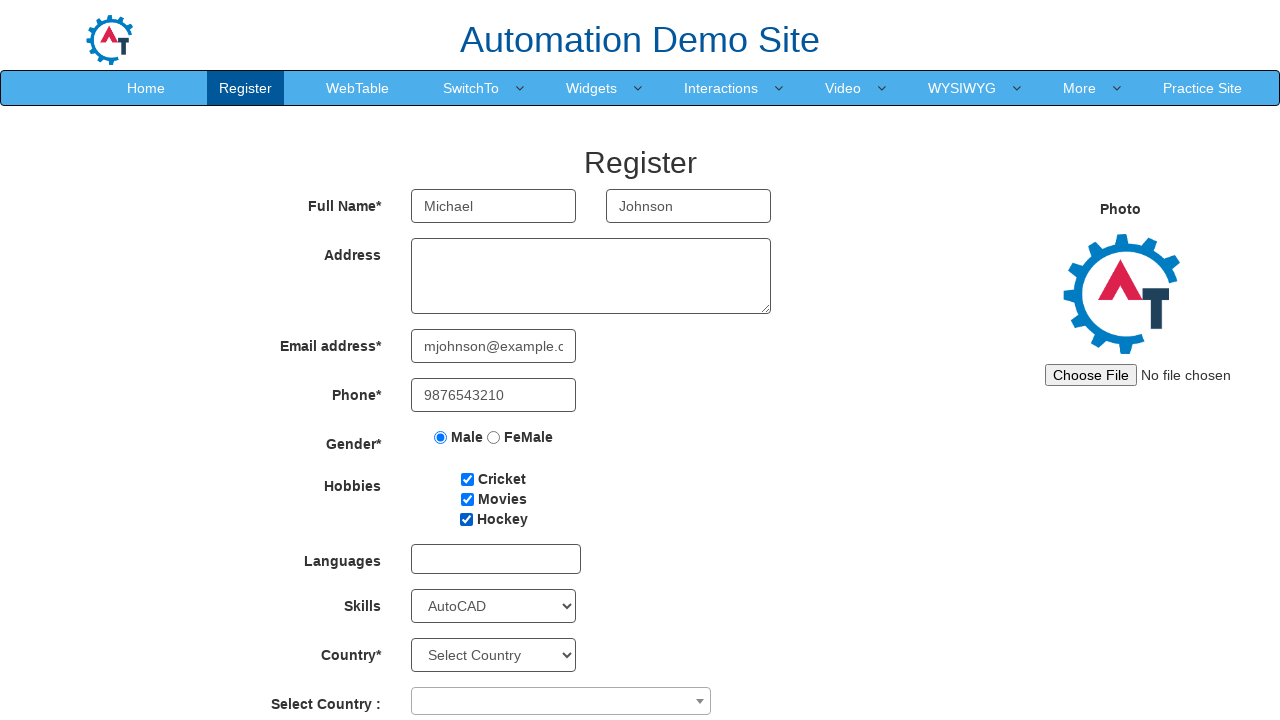

Filled first password field with 'SecurePass@123' on input[type='password']
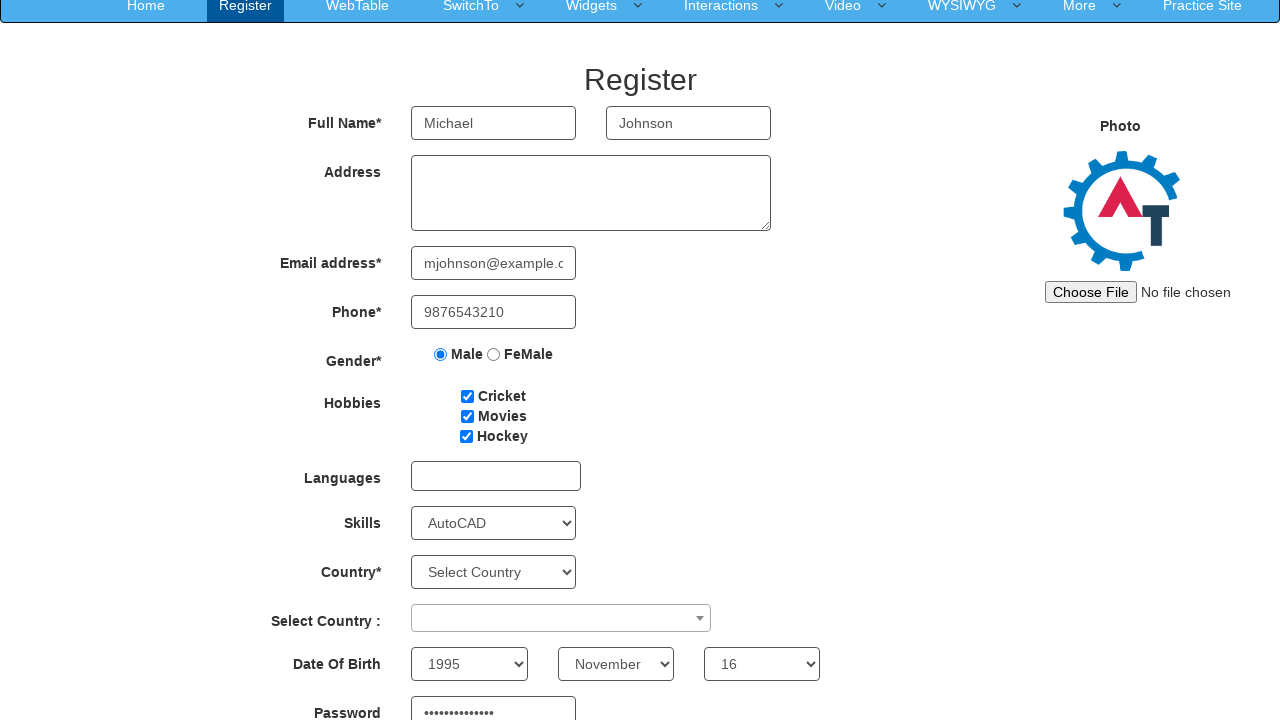

Filled confirm password field with 'SecurePass@123' on #secondpassword
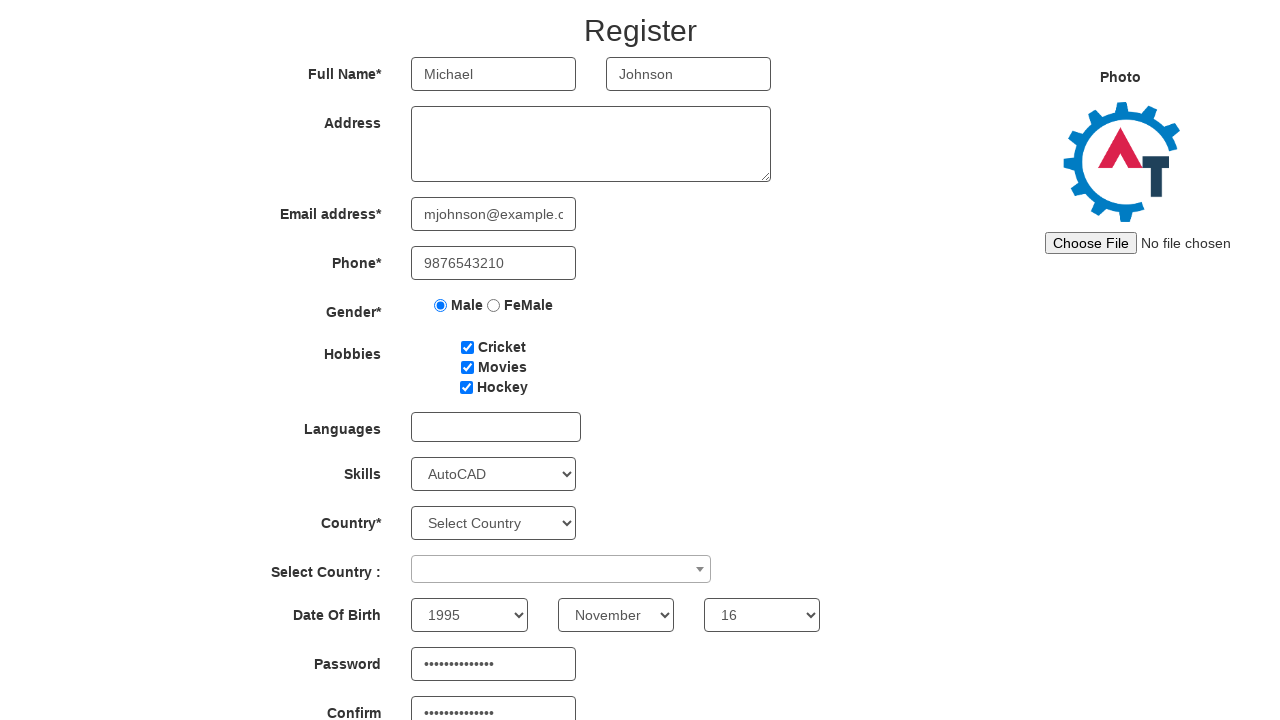

Clicked signup button to submit registration form at (572, 623) on button[name='signup']
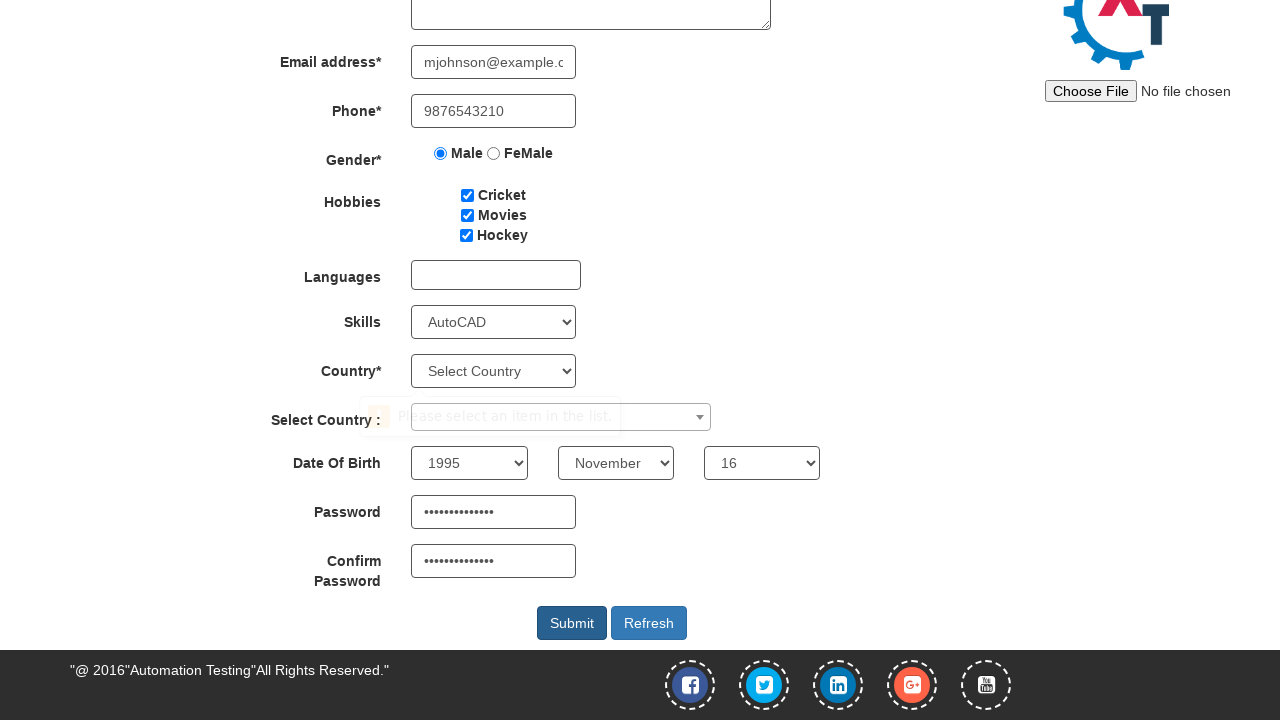

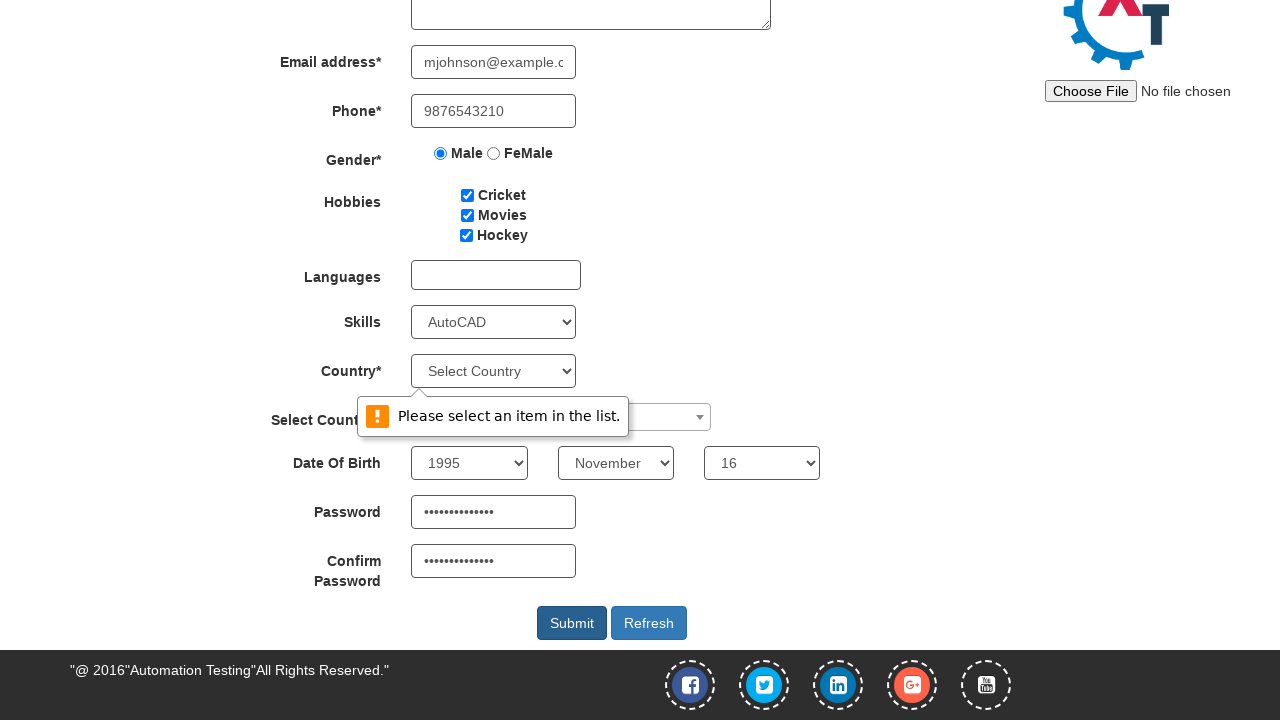